Tests calculator functionality by adding two positive numbers (2+2) and verifying the result equals 4

Starting URL: https://testpages.herokuapp.com/styled/calculator

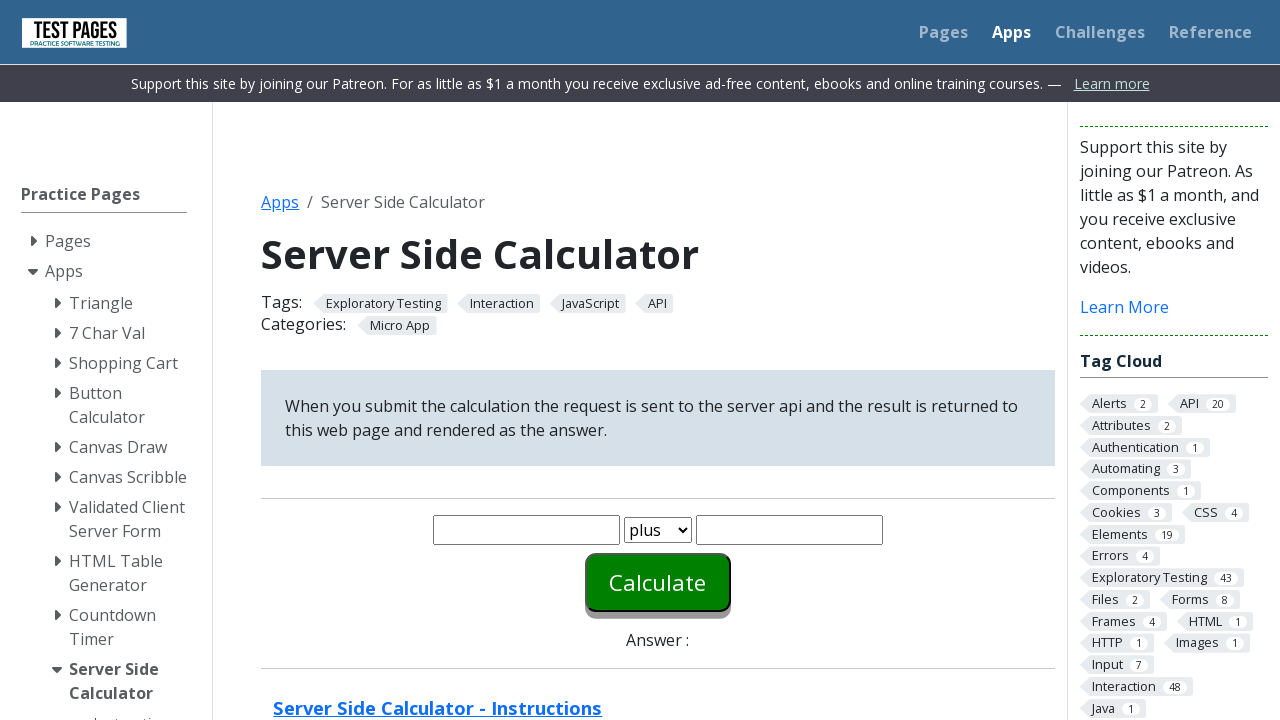

Entered first number (2) into number1 field on #number1
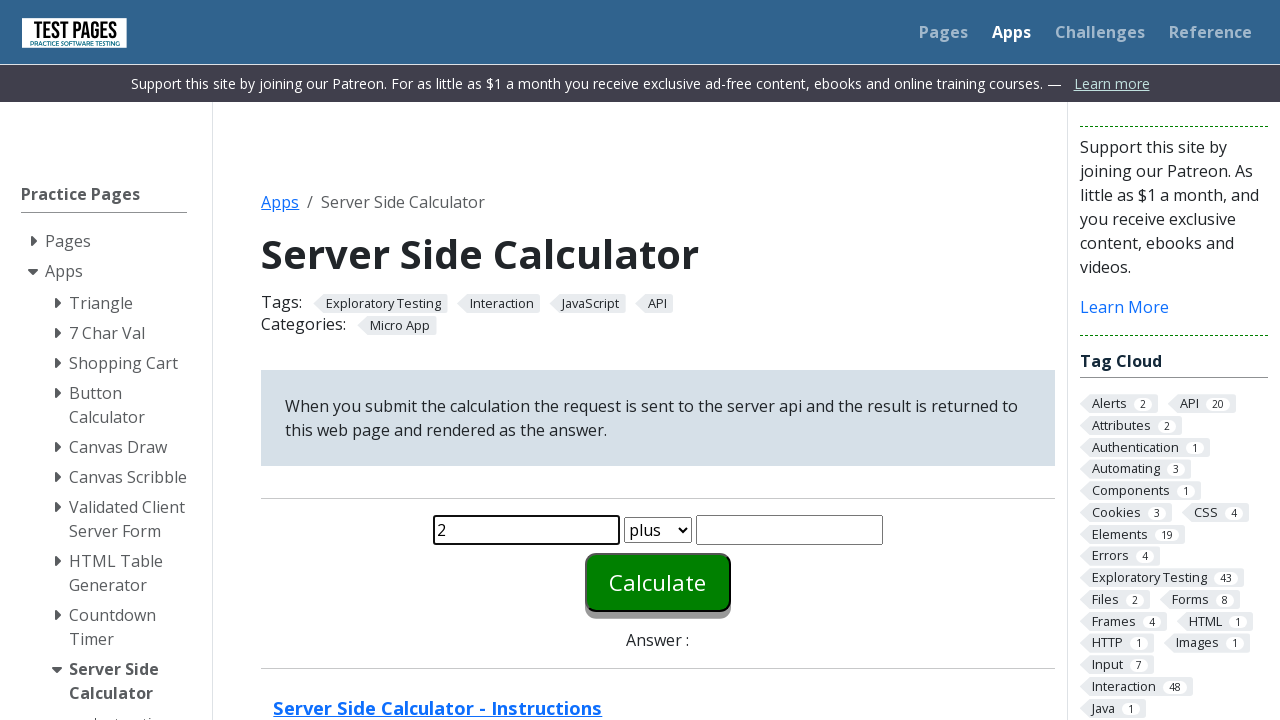

Entered second number (2) into number2 field on #number2
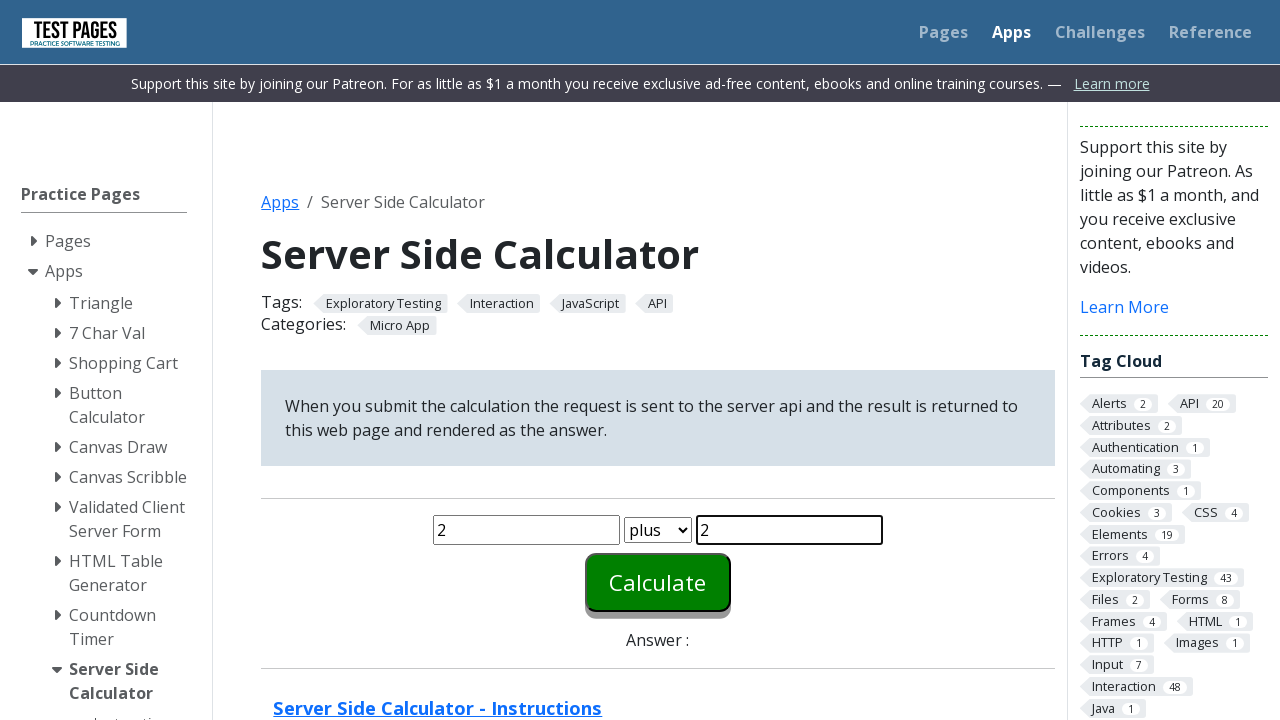

Clicked calculate button to perform addition at (658, 582) on #calculate
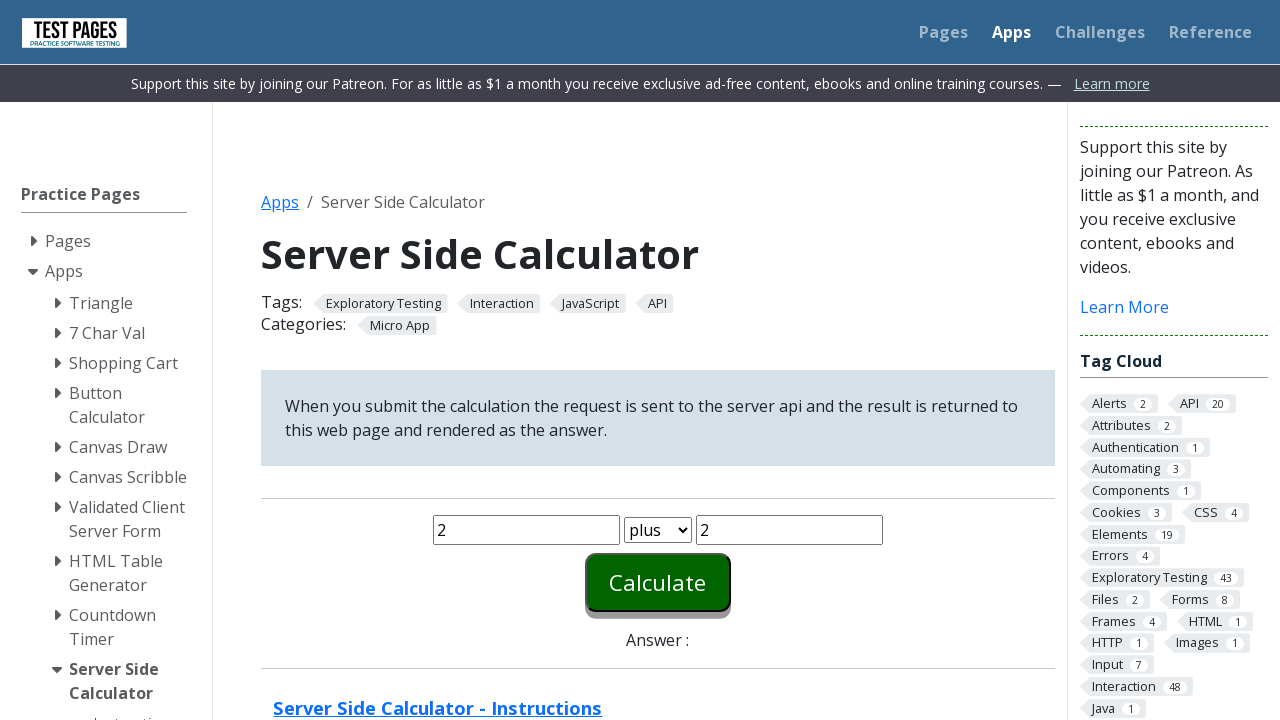

Answer field appeared with calculation result
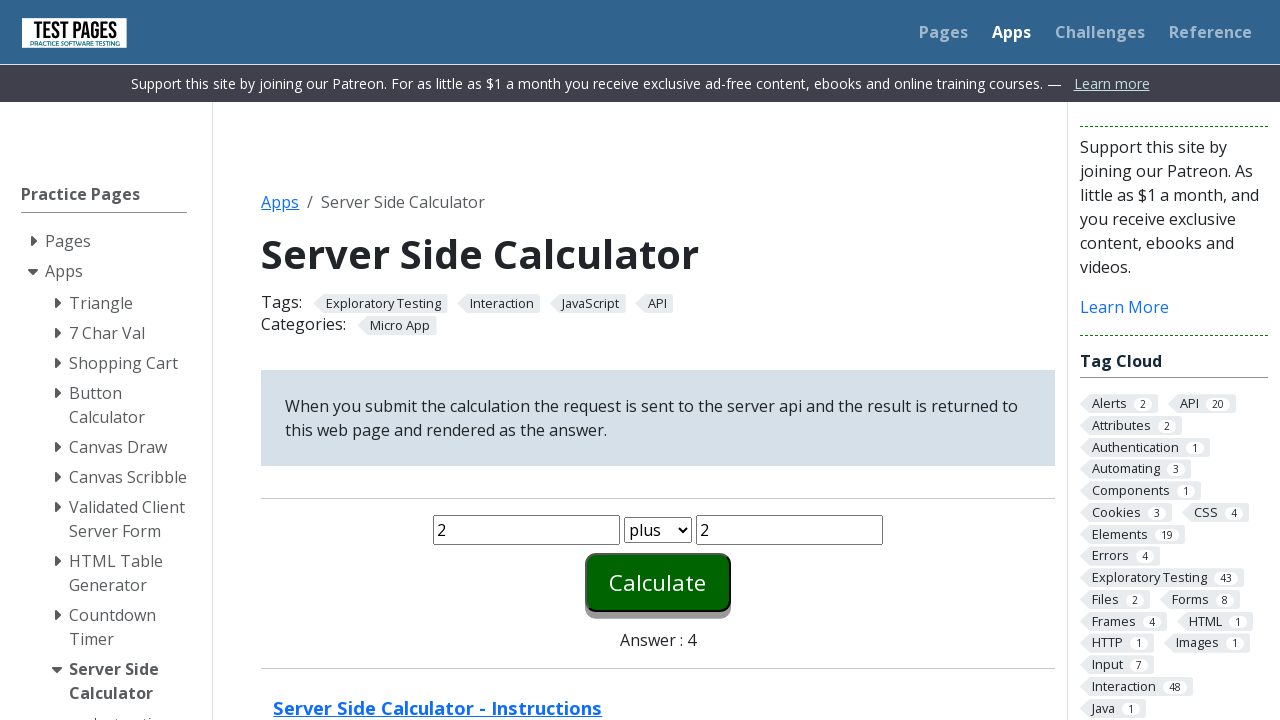

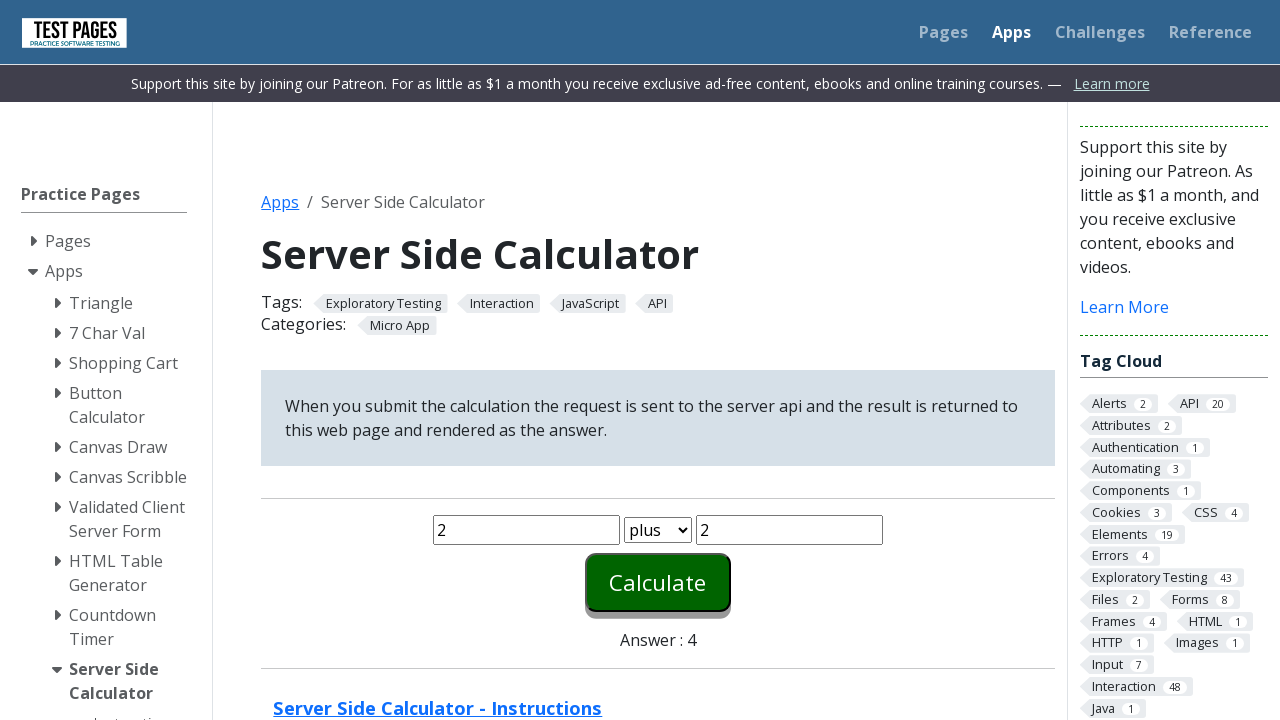